Tests that the login form displays error styling (background color and border colors) when an error occurs

Starting URL: https://www.saucedemo.com/

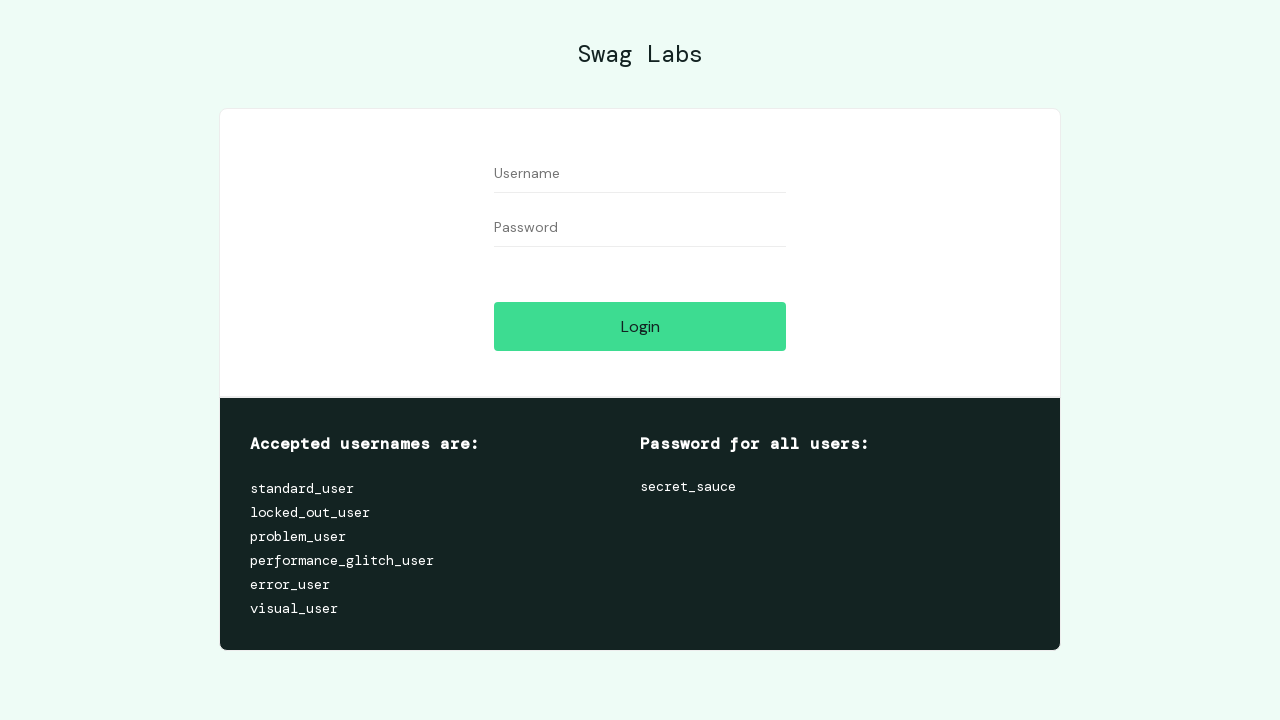

Clicked login button to trigger error state at (640, 326) on #login-button
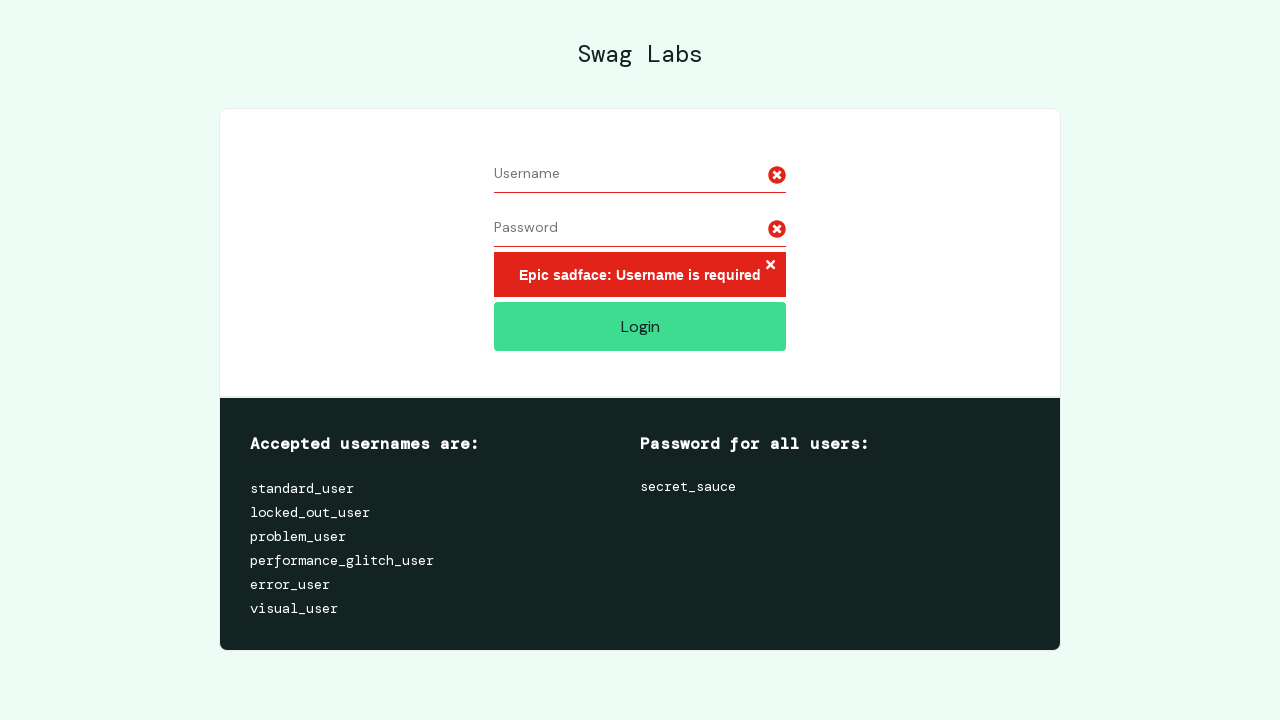

Error message appeared on login form
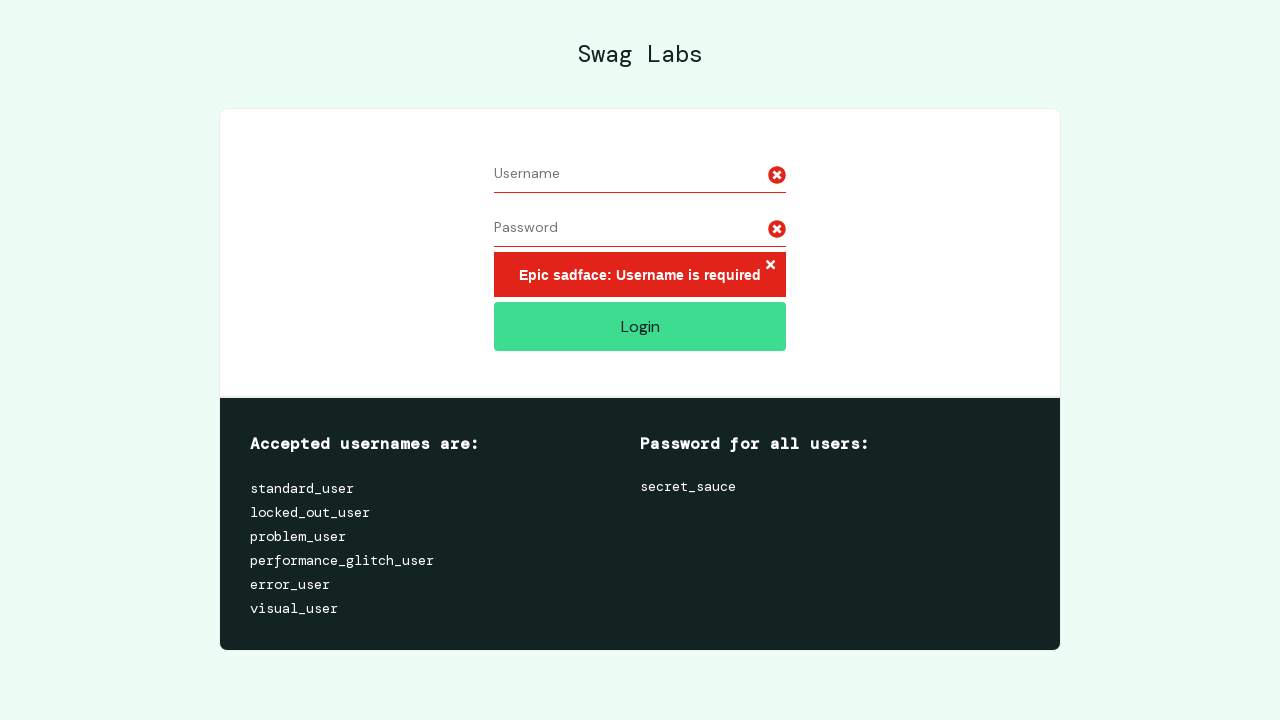

Username field displays error styling with error class
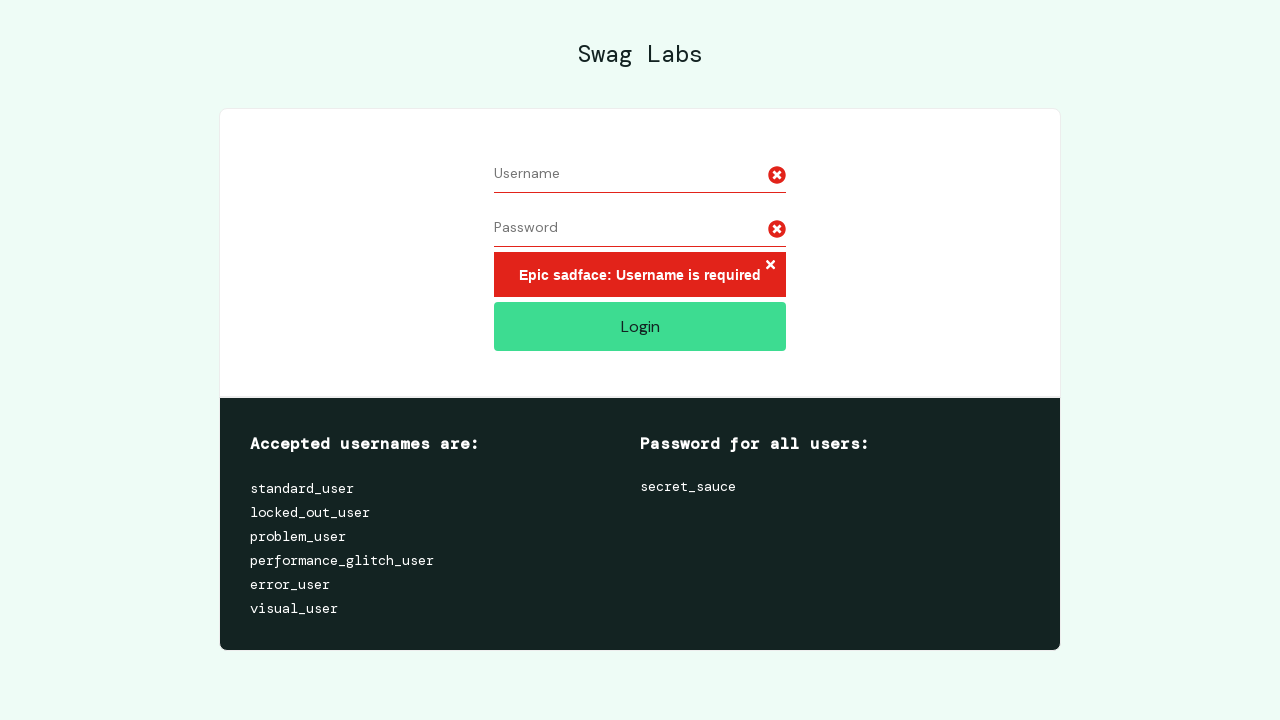

Password field displays error styling with error class
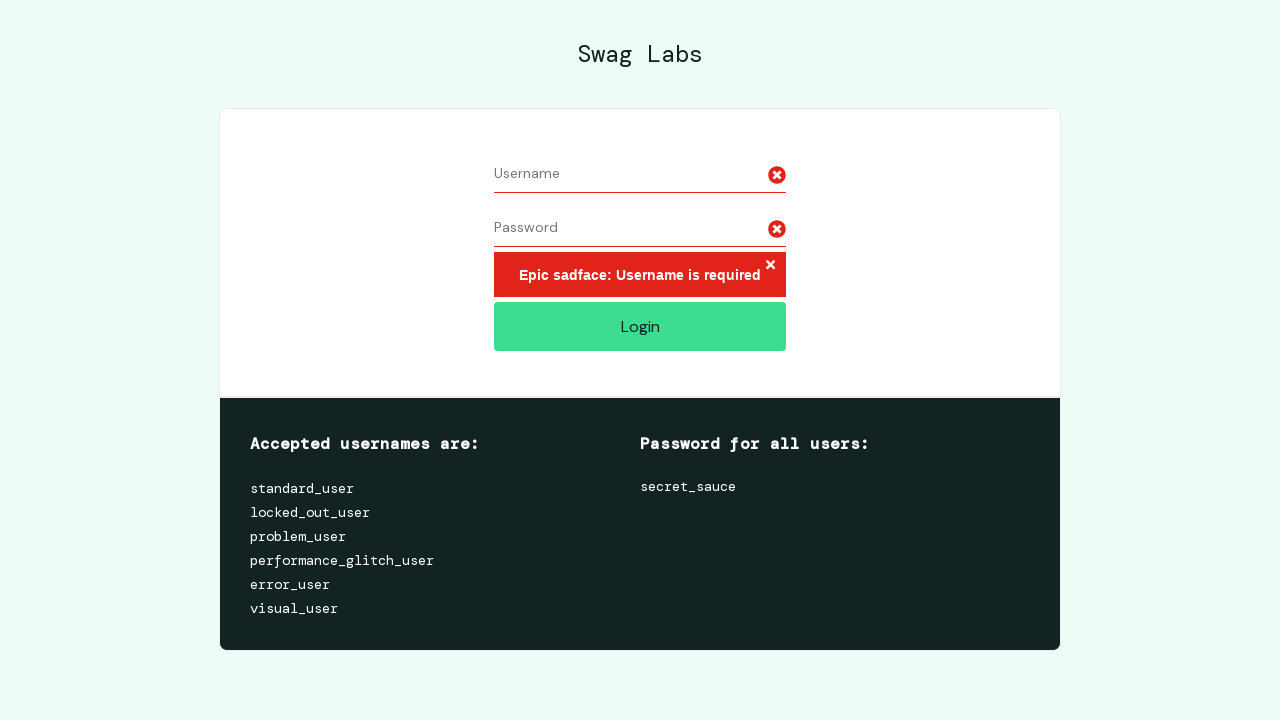

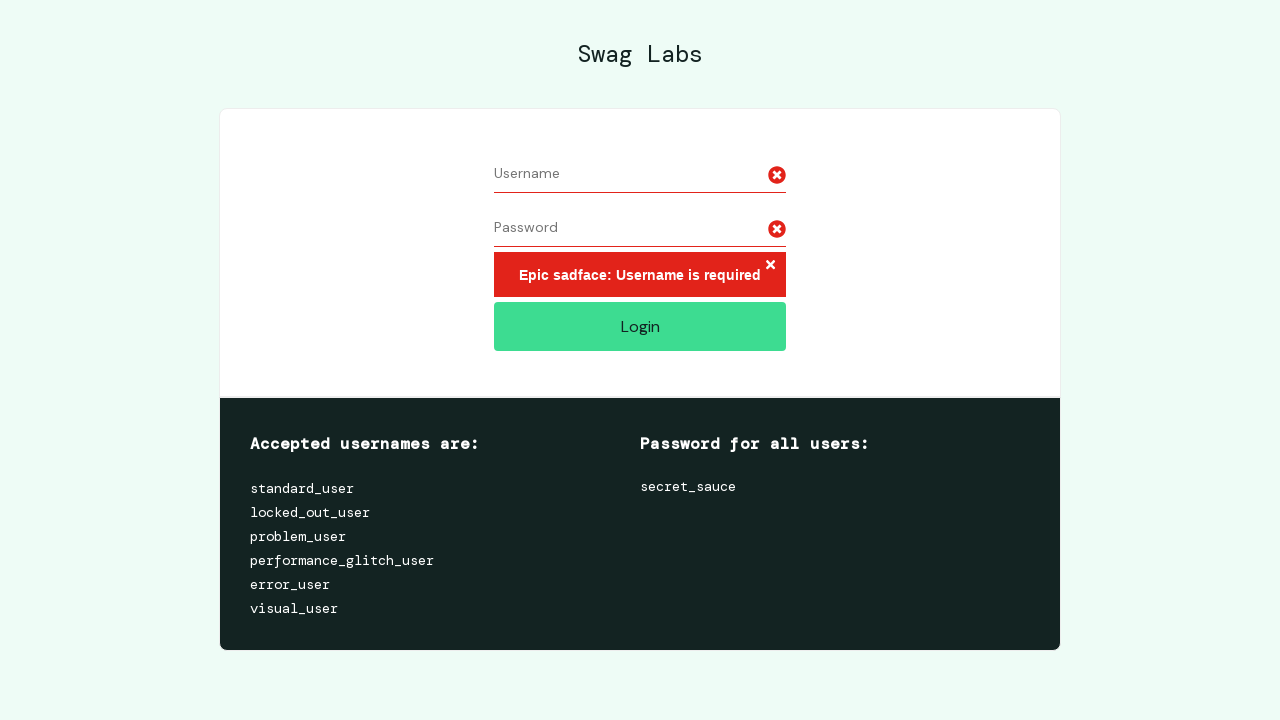